Tests JavaScript prompt alert by clicking a button to trigger it, entering text into the prompt, and accepting it

Starting URL: http://the-internet.herokuapp.com/javascript_alerts

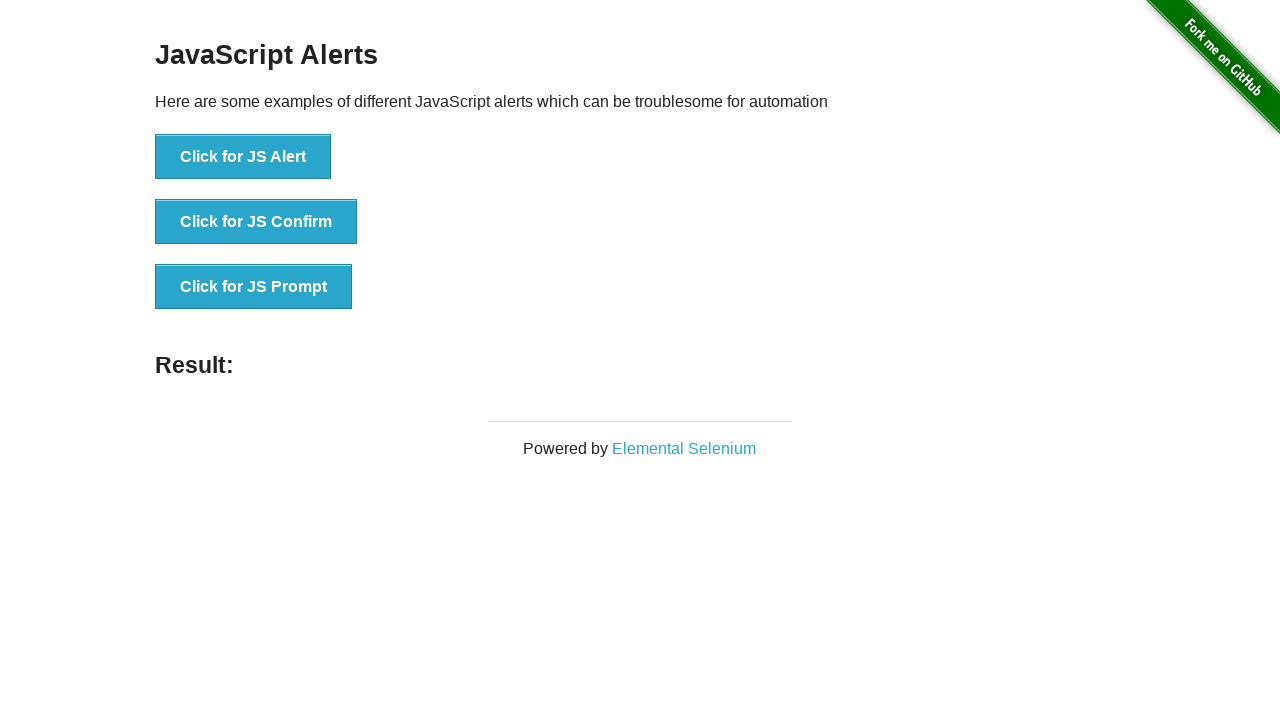

Set up dialog handler to accept prompt with text 'Everything is OK!'
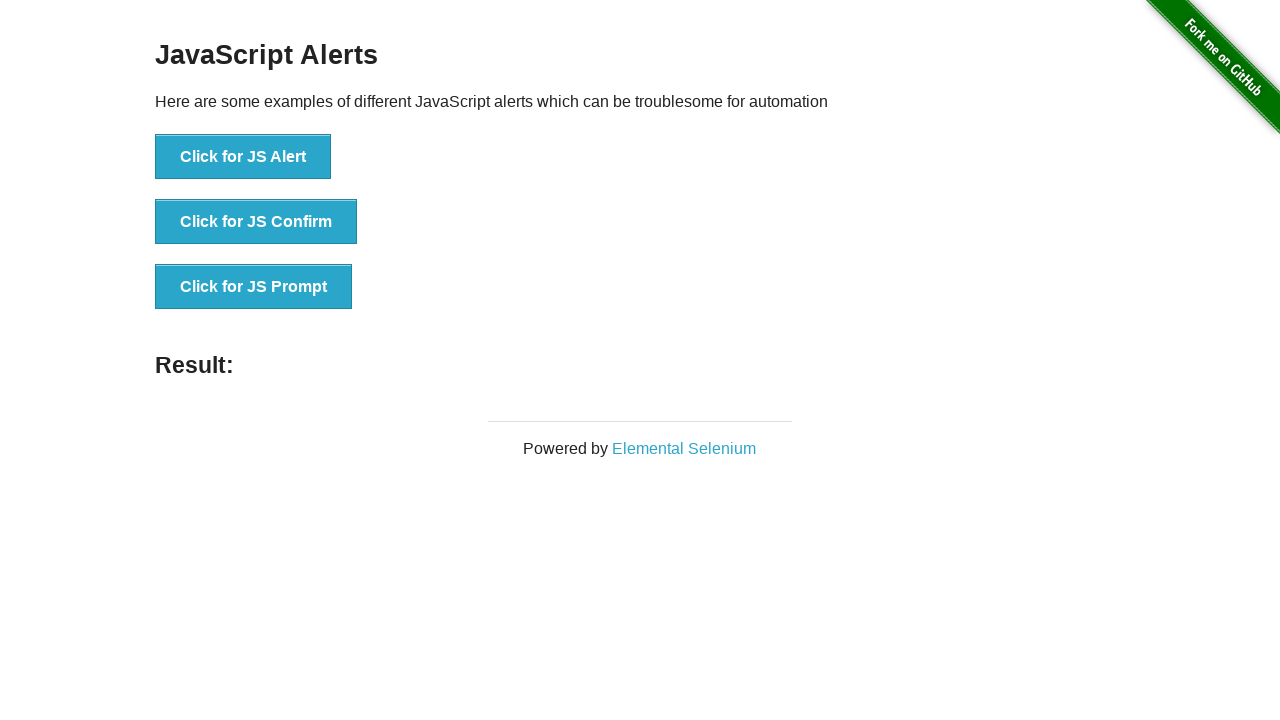

Clicked 'Click for JS Prompt' button to trigger JavaScript prompt alert at (254, 287) on xpath=//button[. = 'Click for JS Prompt']
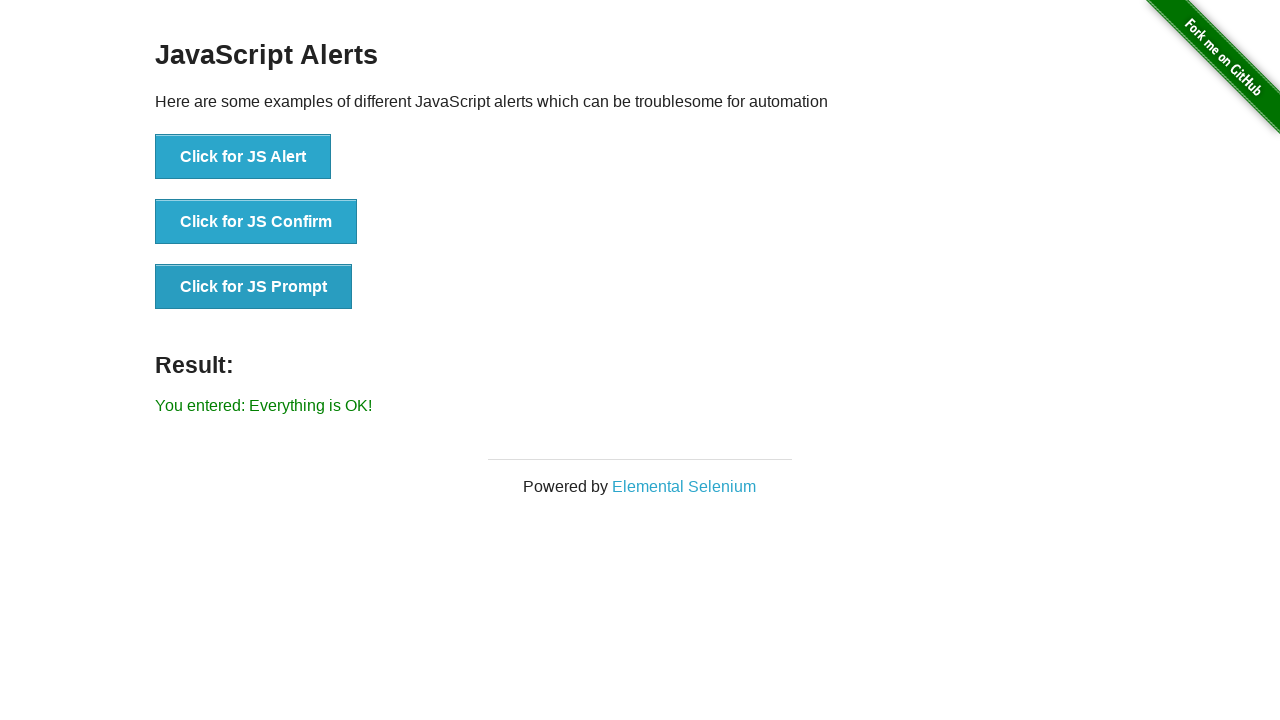

Prompt result message loaded and displayed
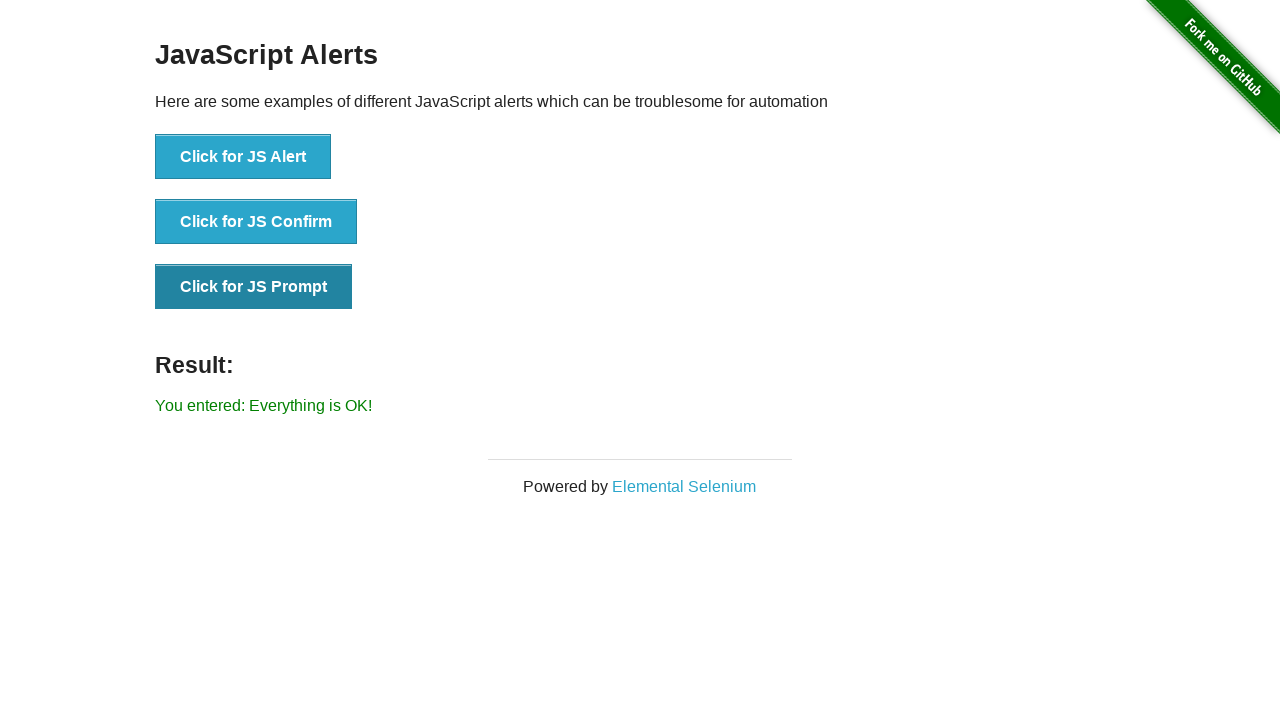

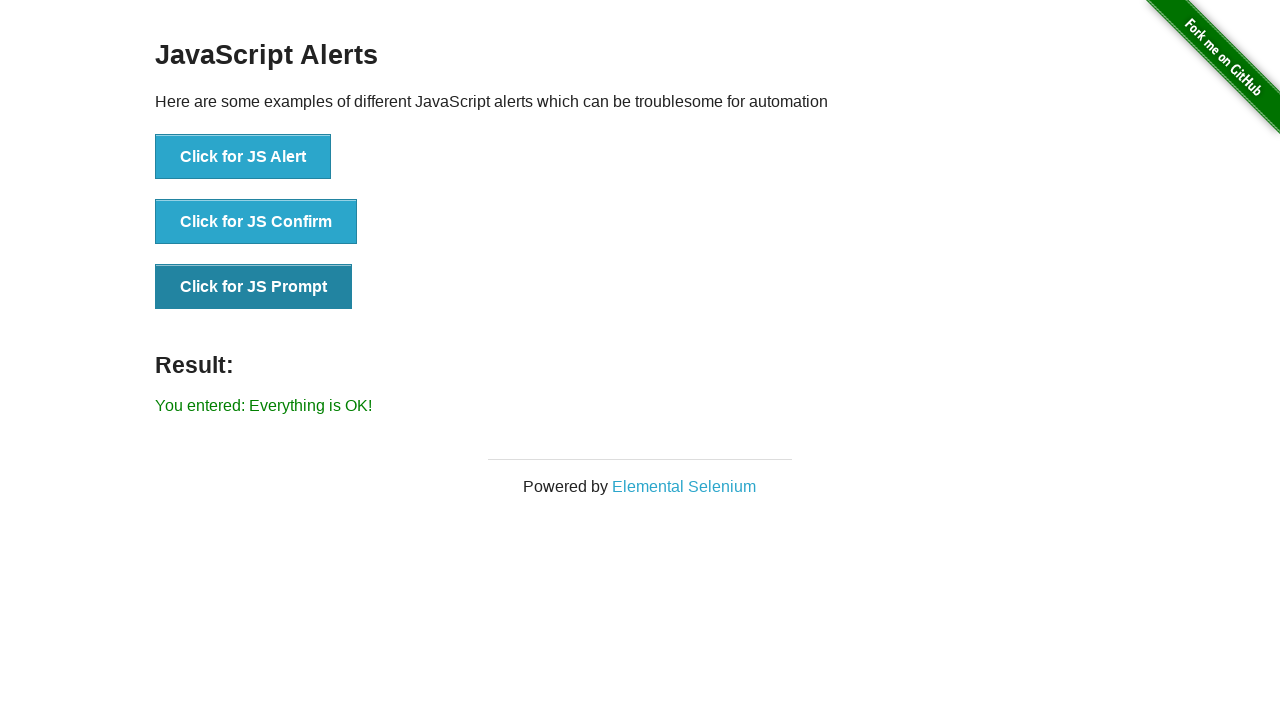